Tests file upload functionality by uploading a file using the file input element and verifying the upload completes

Starting URL: https://demoqa.com/upload-download

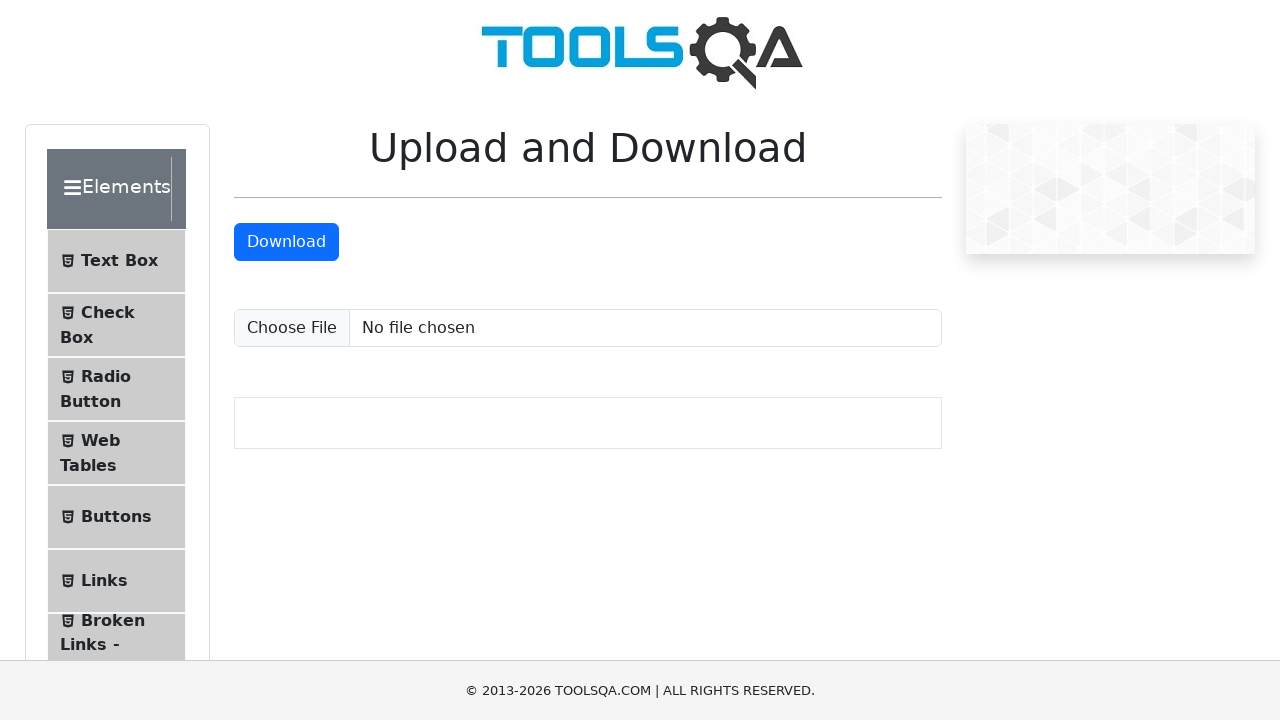

Created temporary test file for upload at /tmp/test_upload_file.txt
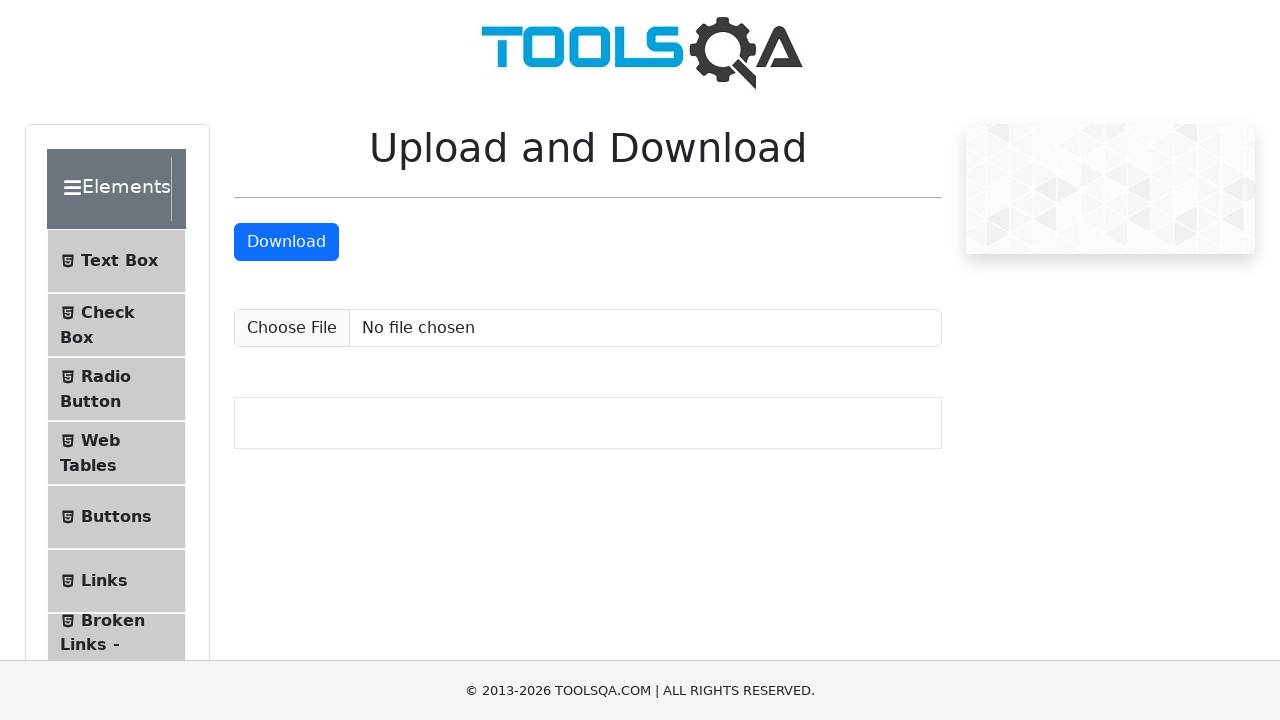

Set input file for upload element with test_upload_file.txt
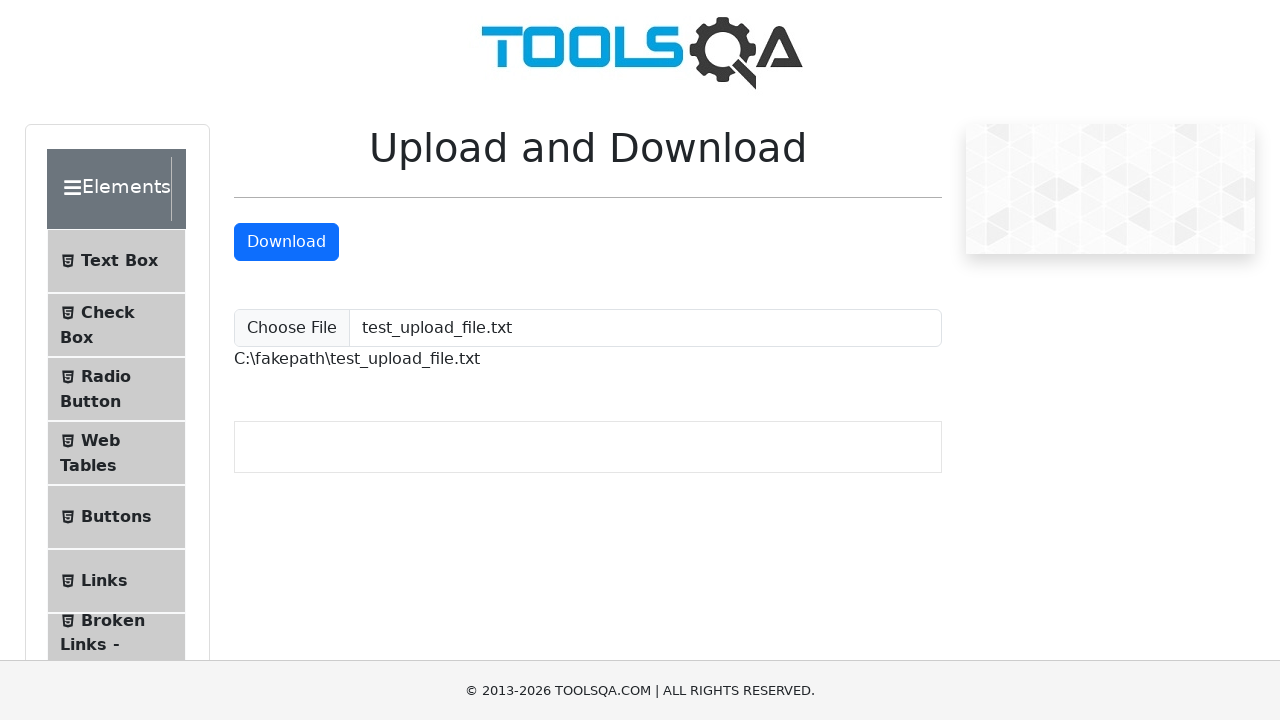

Upload confirmation appeared with uploaded file path
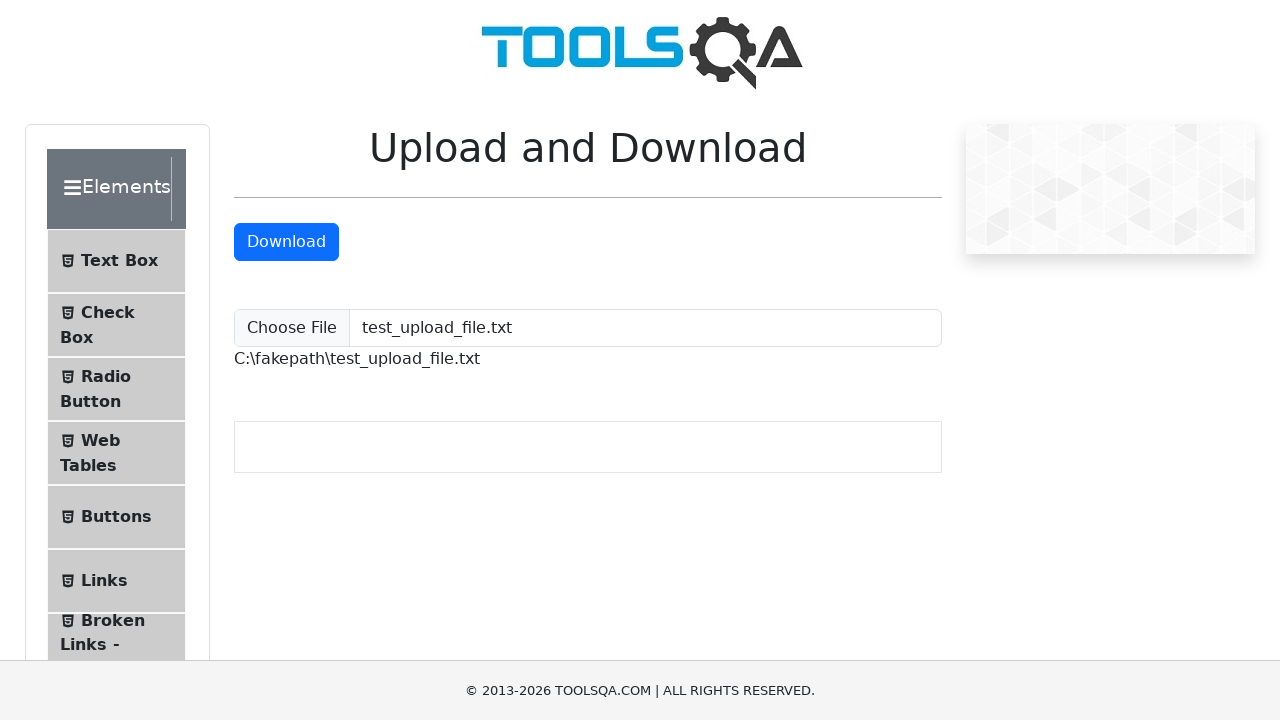

Cleaned up temporary test file
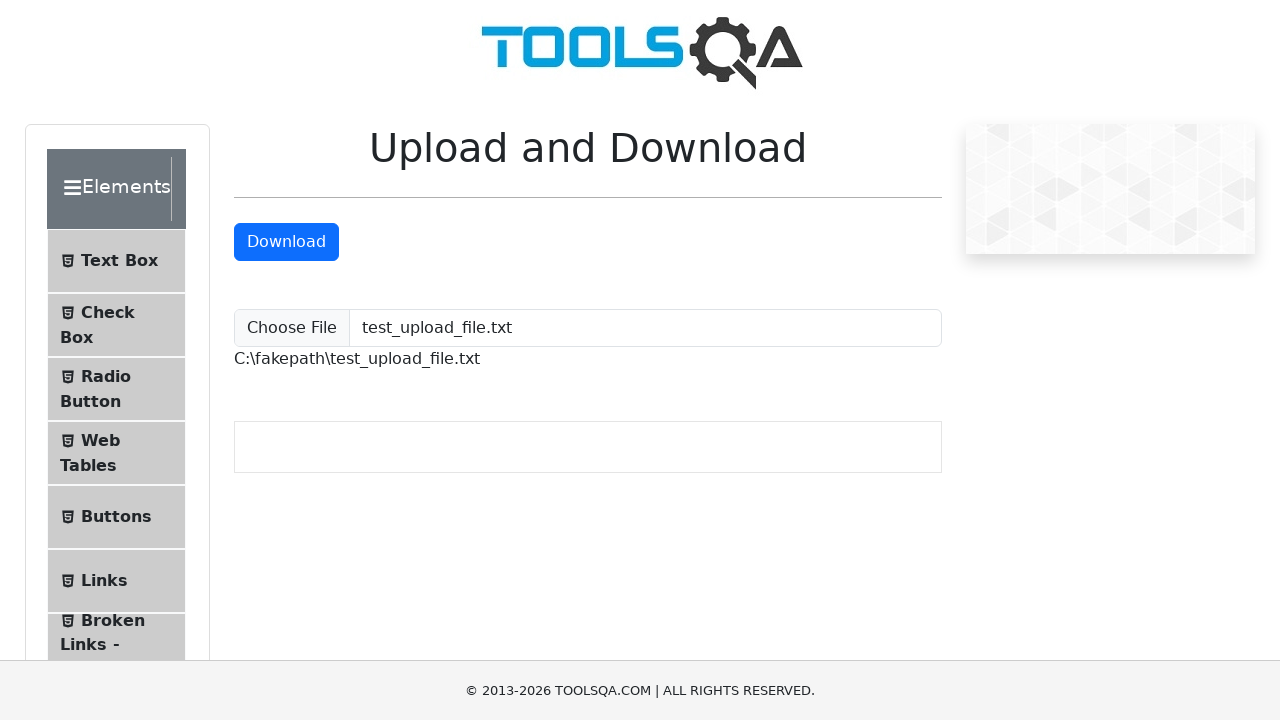

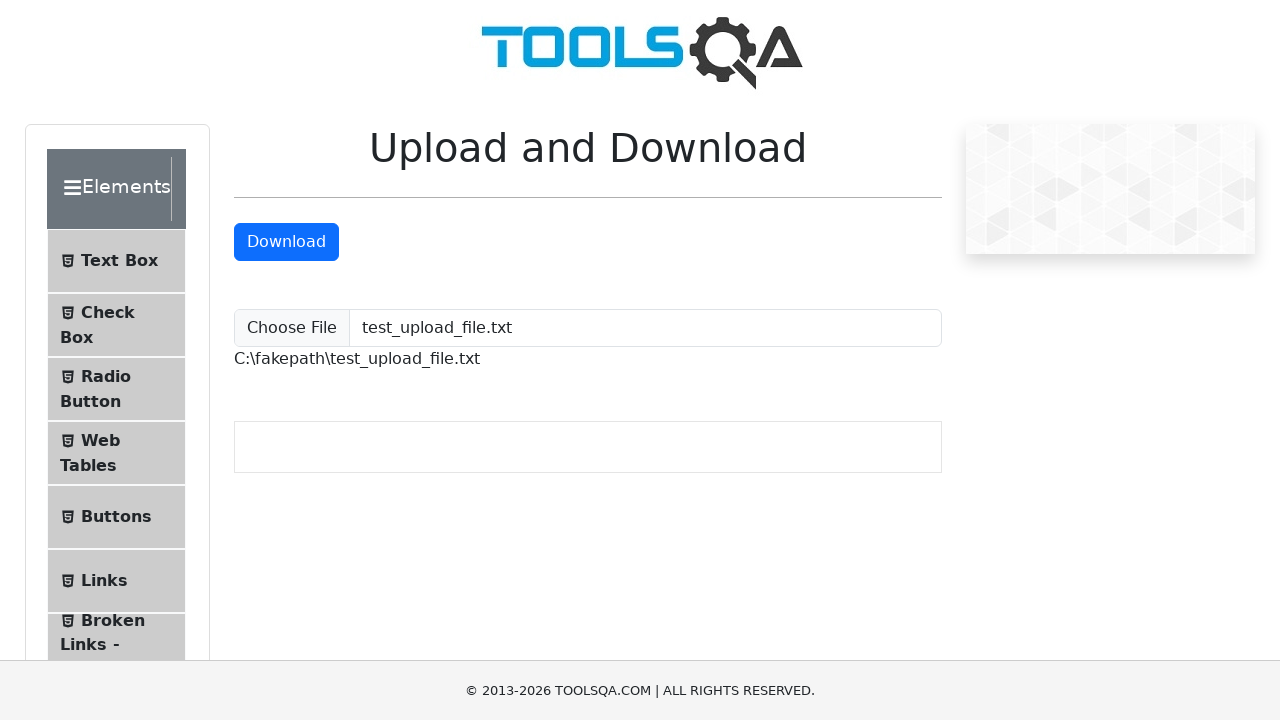